Verifies that the dynamic loading message is not visible before clicking the Start button

Starting URL: https://the-internet.herokuapp.com/

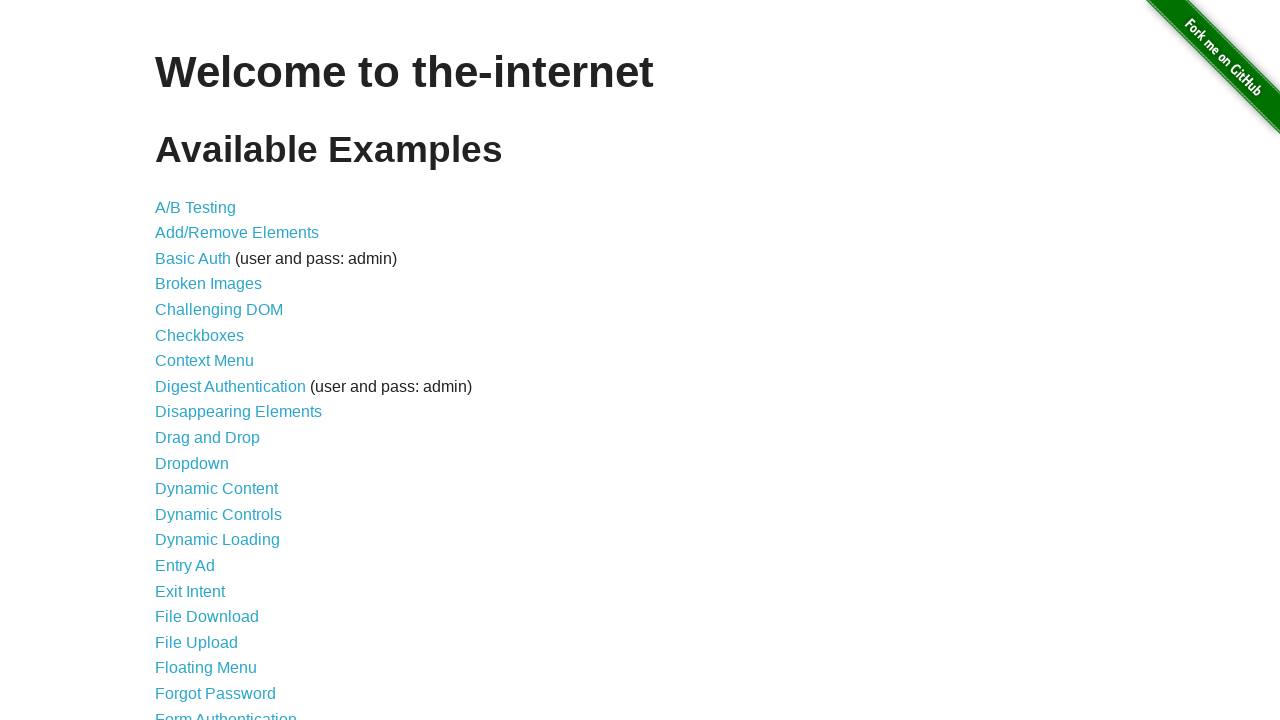

Clicked on dynamic loading page link at (218, 540) on a[href='/dynamic_loading']
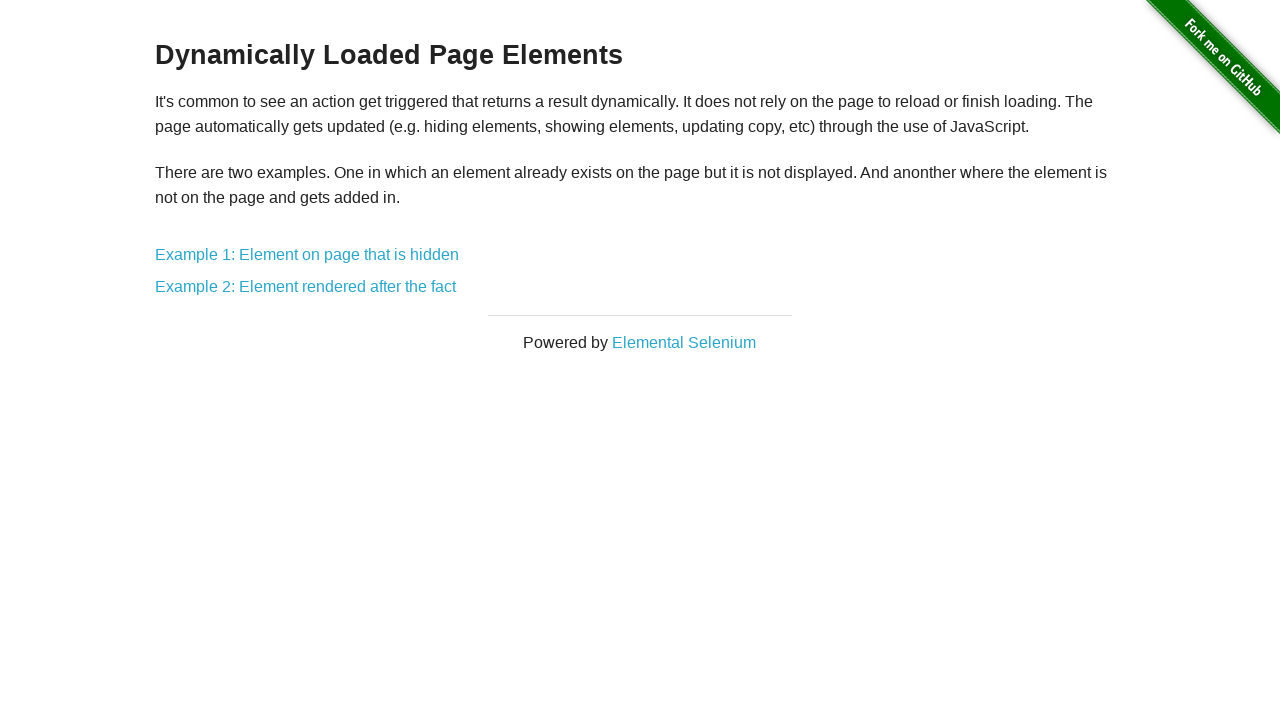

Clicked on Example 1 link at (307, 255) on a[href='/dynamic_loading/1']
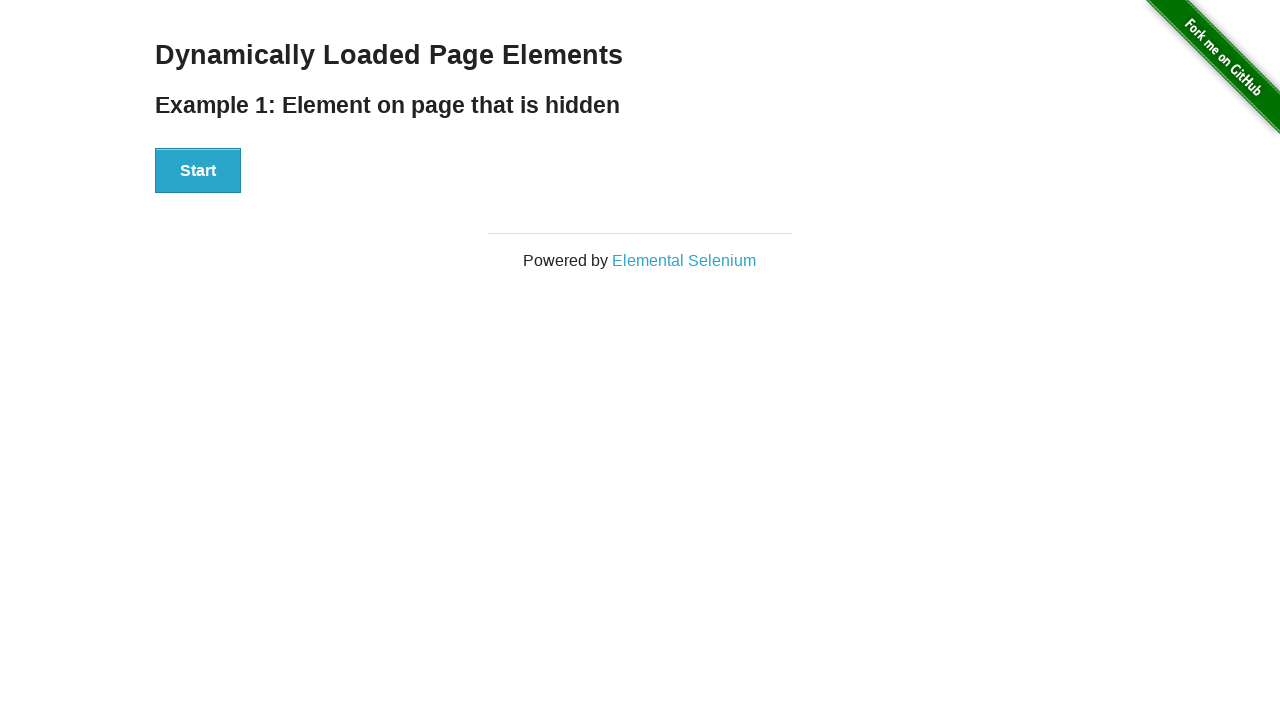

Start button loaded and ready
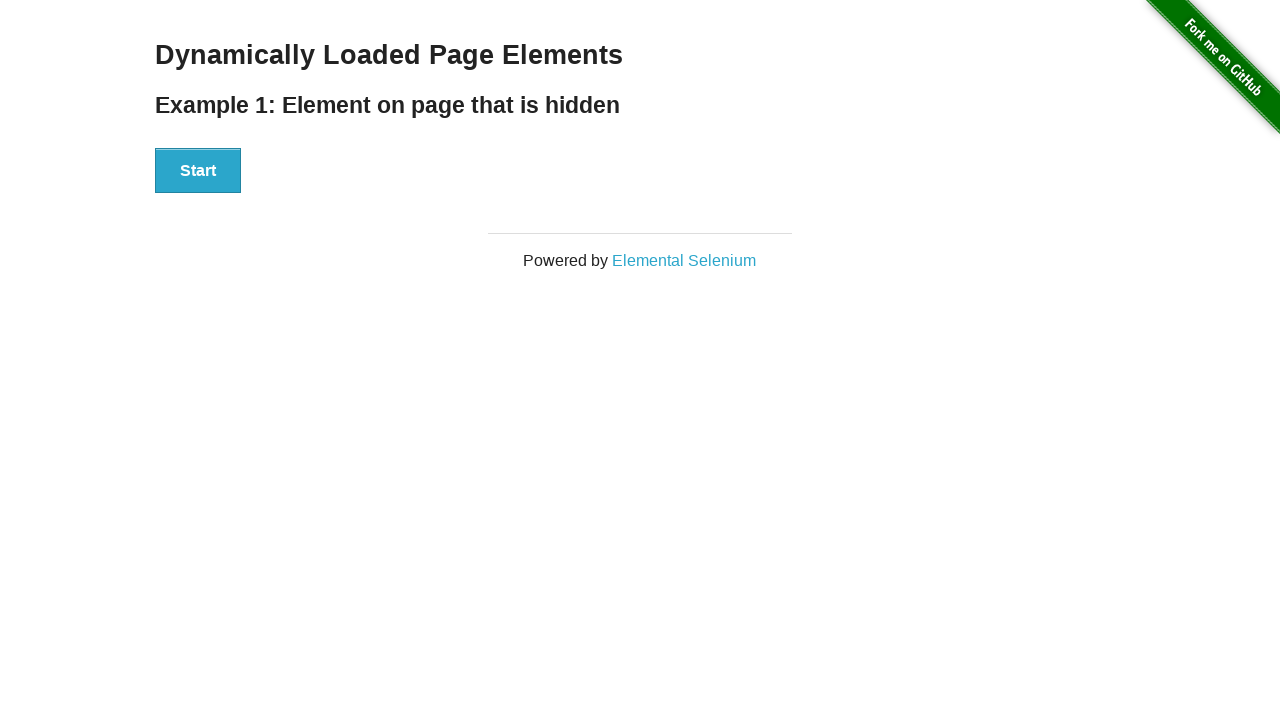

Verified that dynamic loading message is not visible before clicking Start
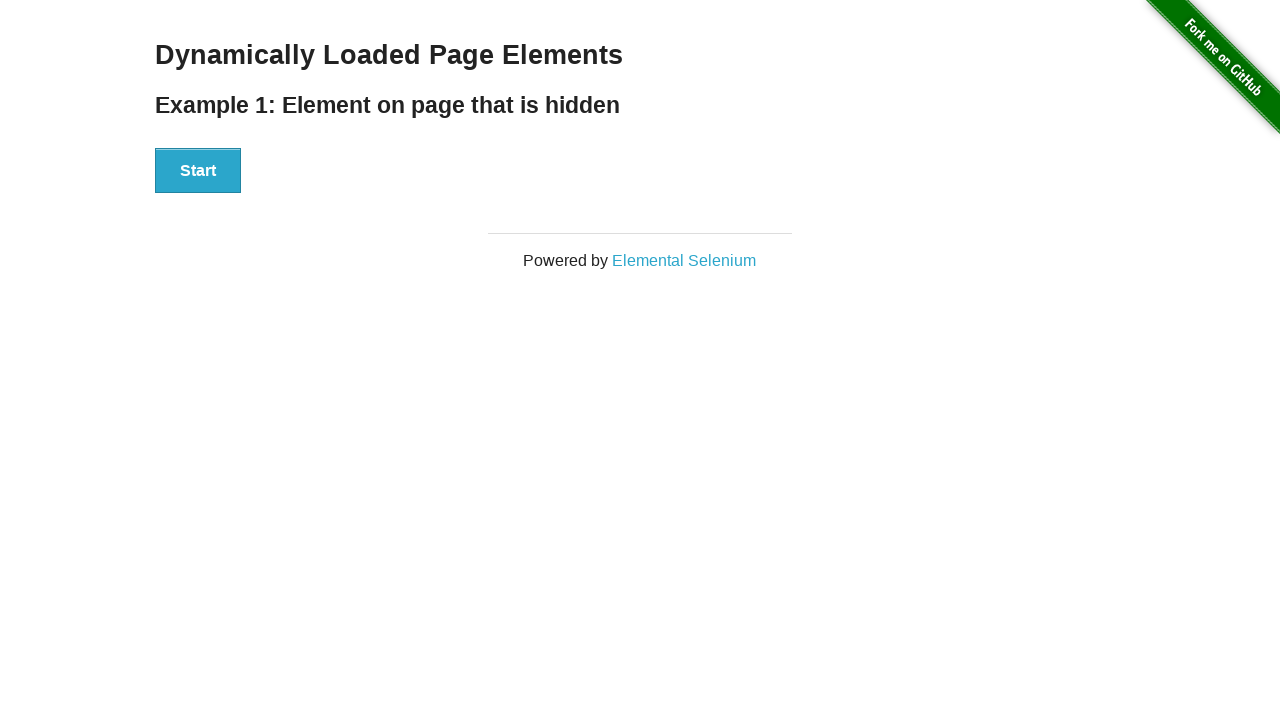

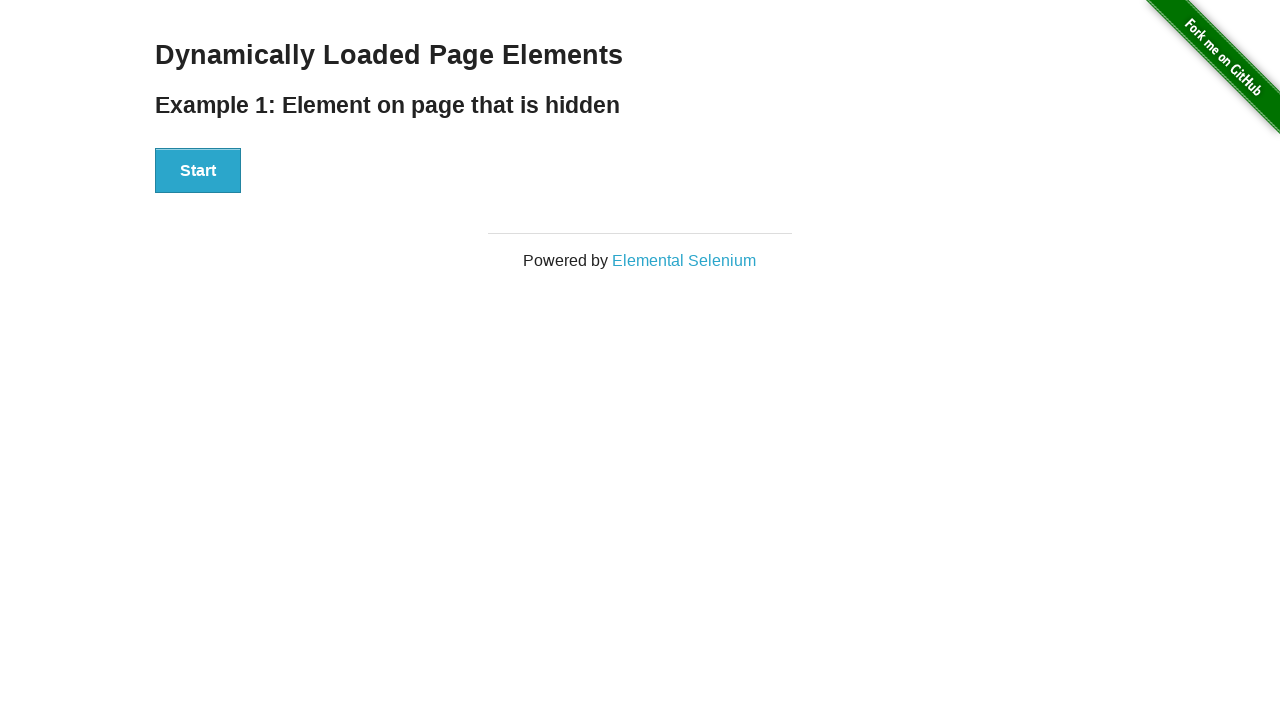